Tests registration form with password shorter than minimum length to verify password length validation

Starting URL: https://alada.vn/tai-khoan/dang-ky.html

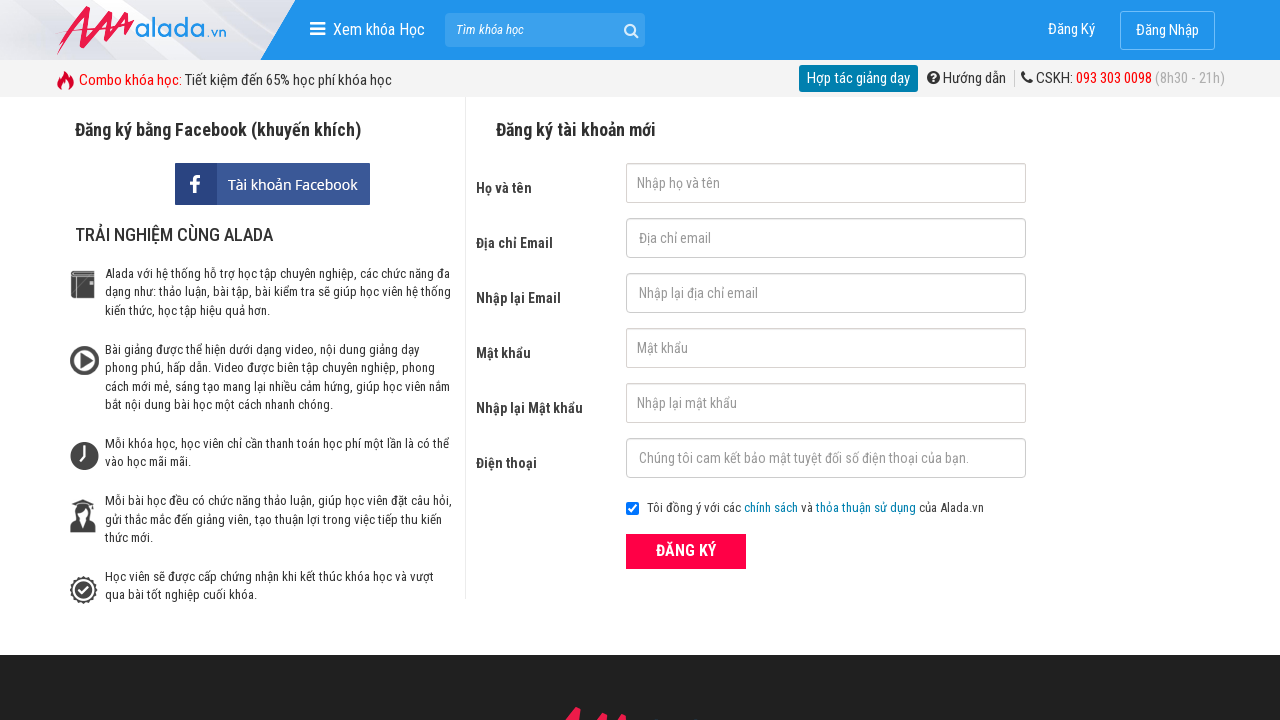

Filled first name field with 'tester' on #txtFirstname
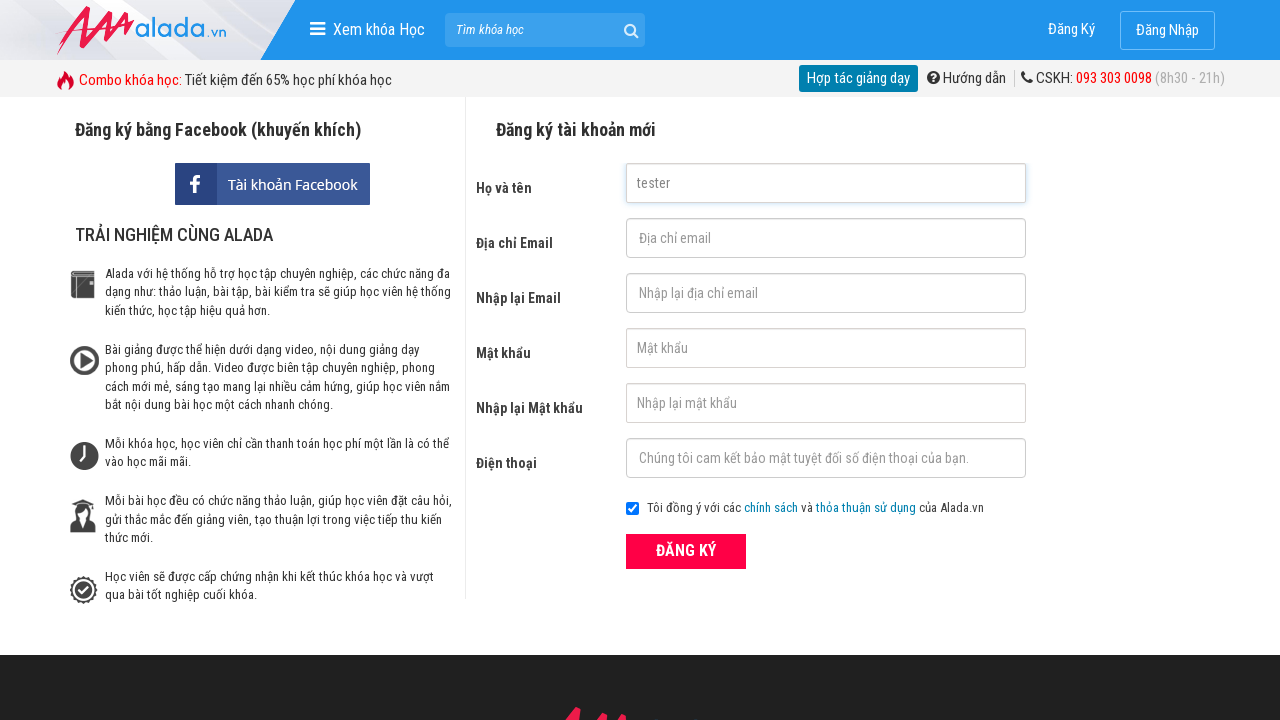

Filled email field with 'test@gmail.com' on #txtEmail
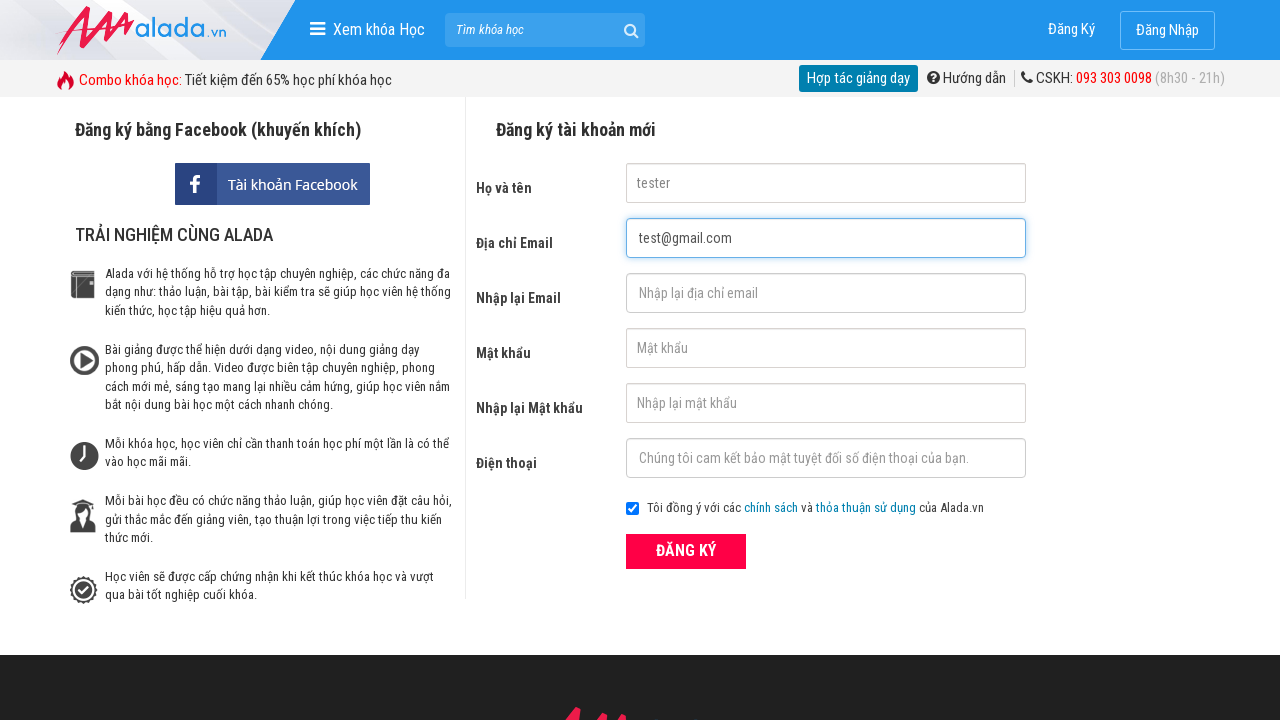

Filled confirm email field with 'test@gmail.com' on #txtCEmail
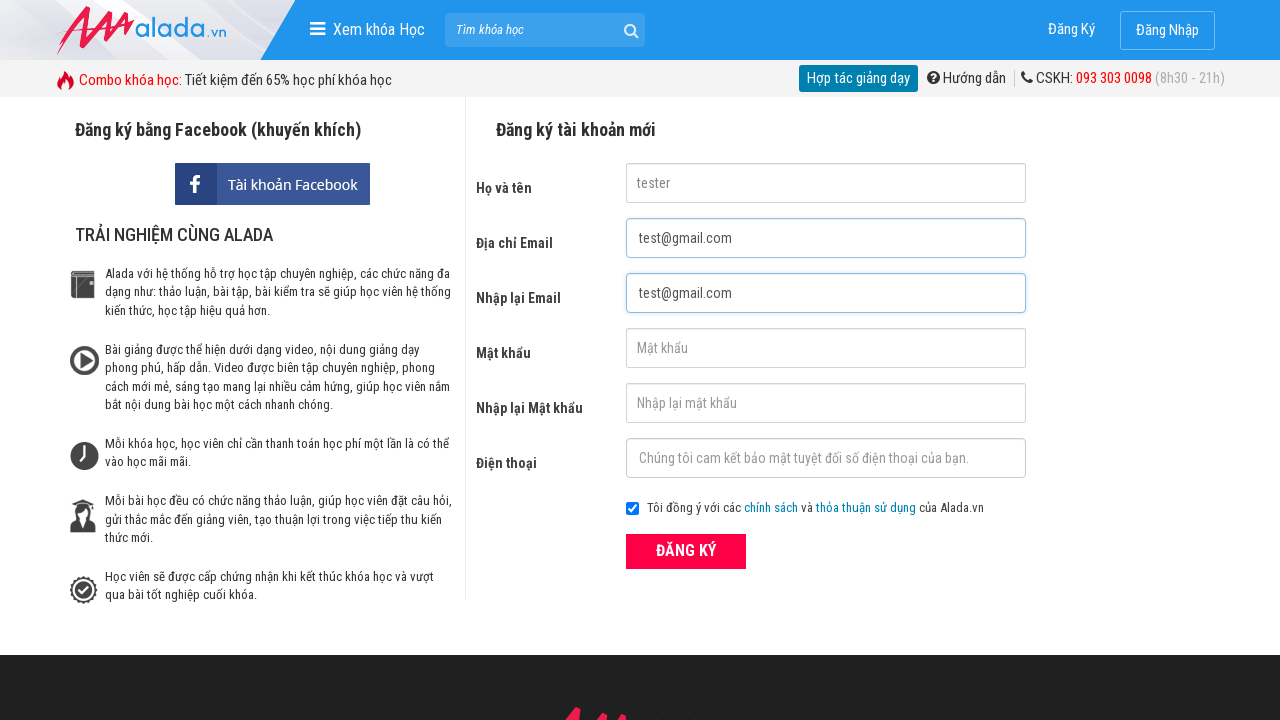

Filled password field with short password '123' (below minimum length) on #txtPassword
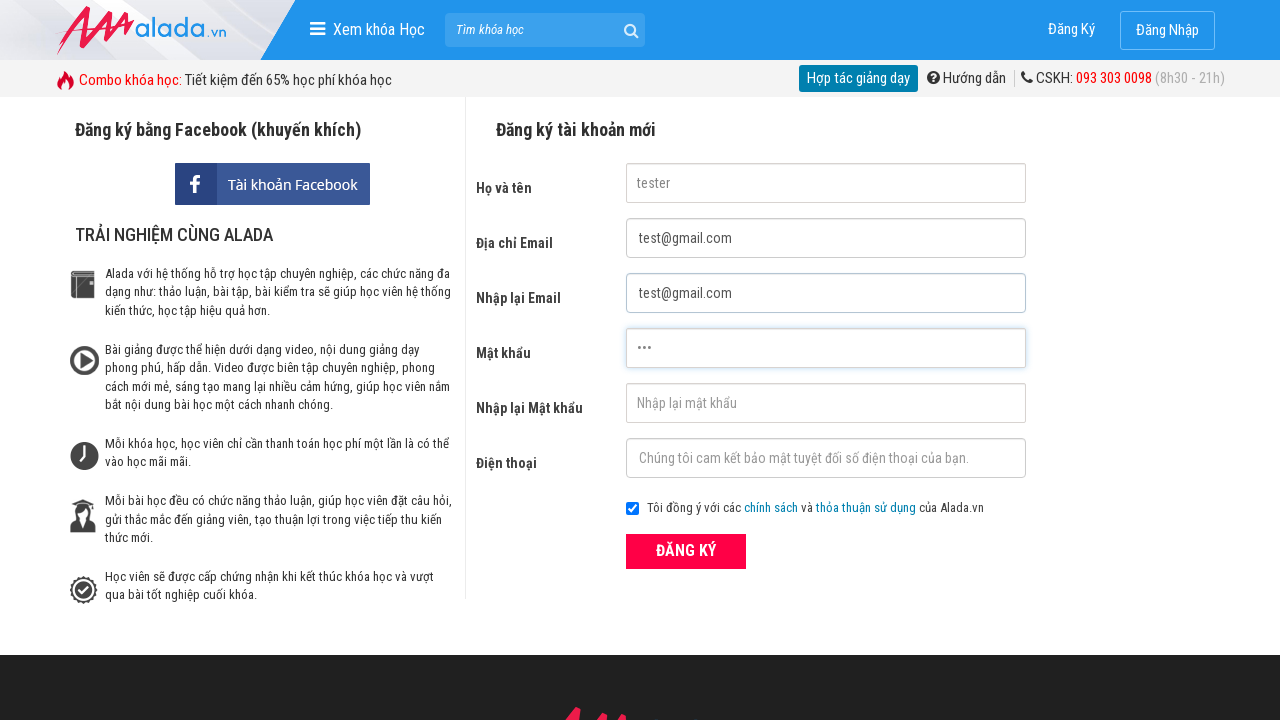

Filled confirm password field with '123' on #txtCPassword
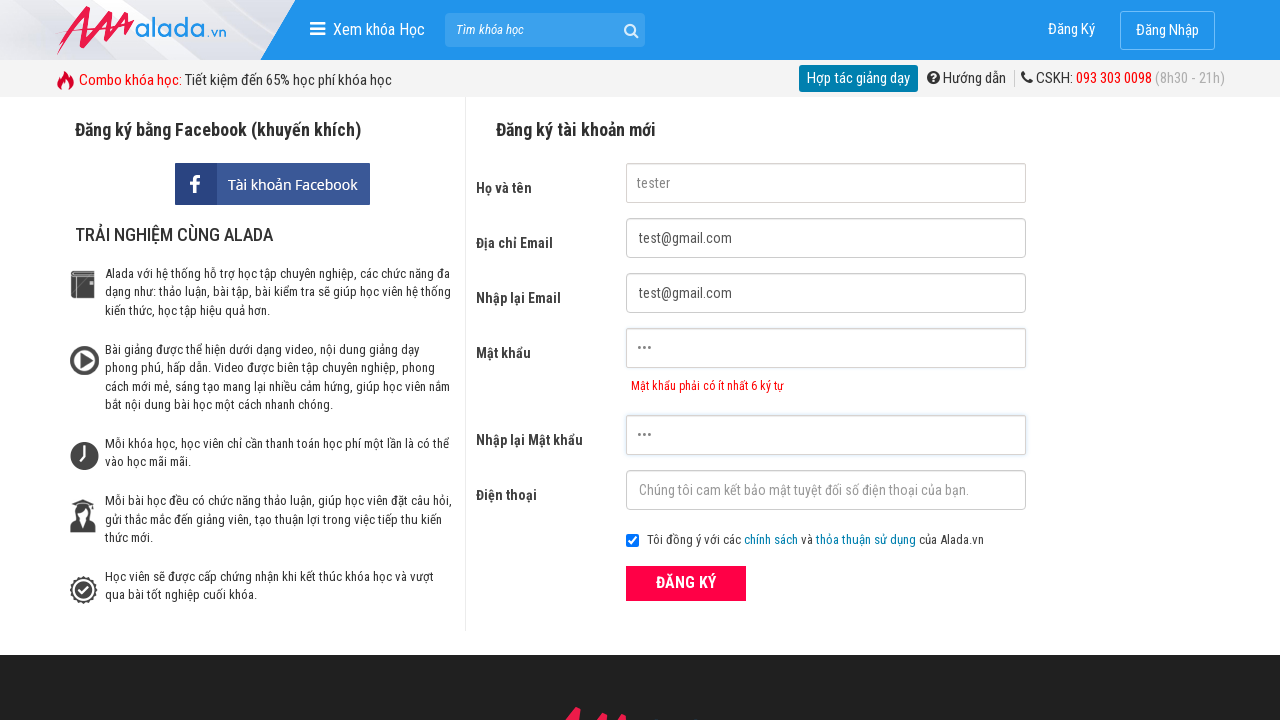

Filled phone field with '0909449966' on #txtPhone
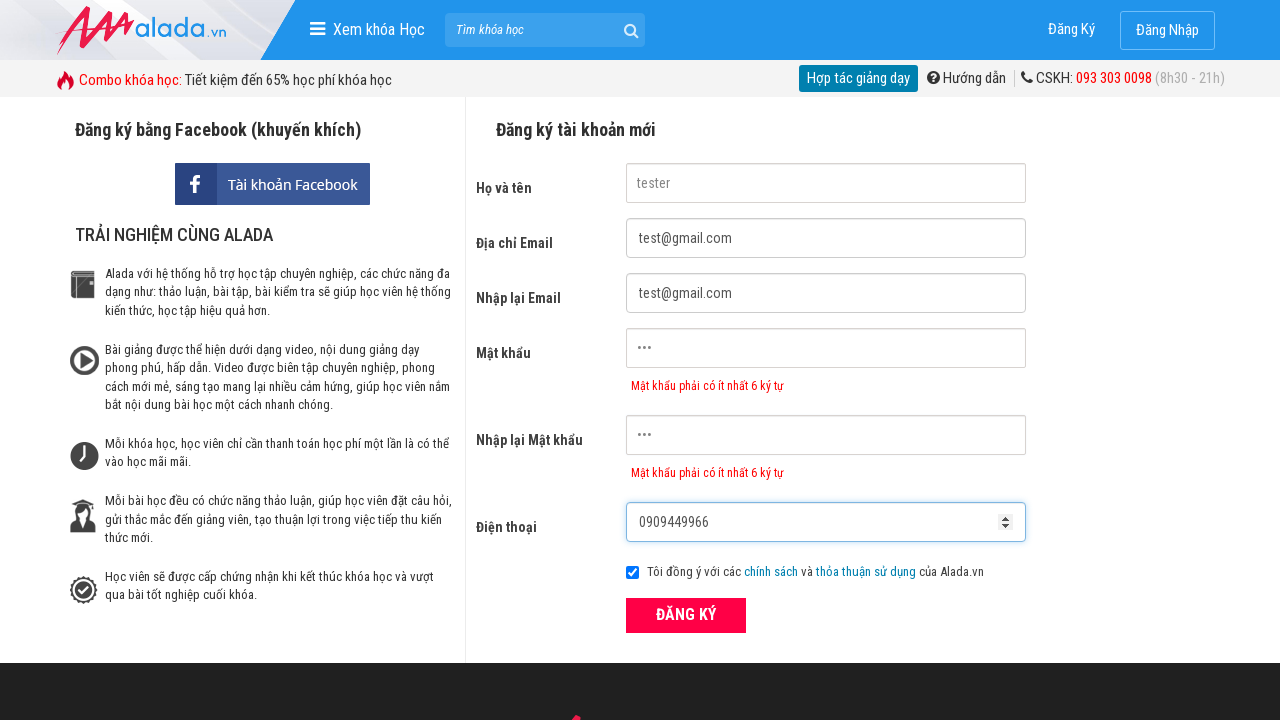

Clicked submit button to attempt registration with invalid password at (686, 615) on button[type='submit']
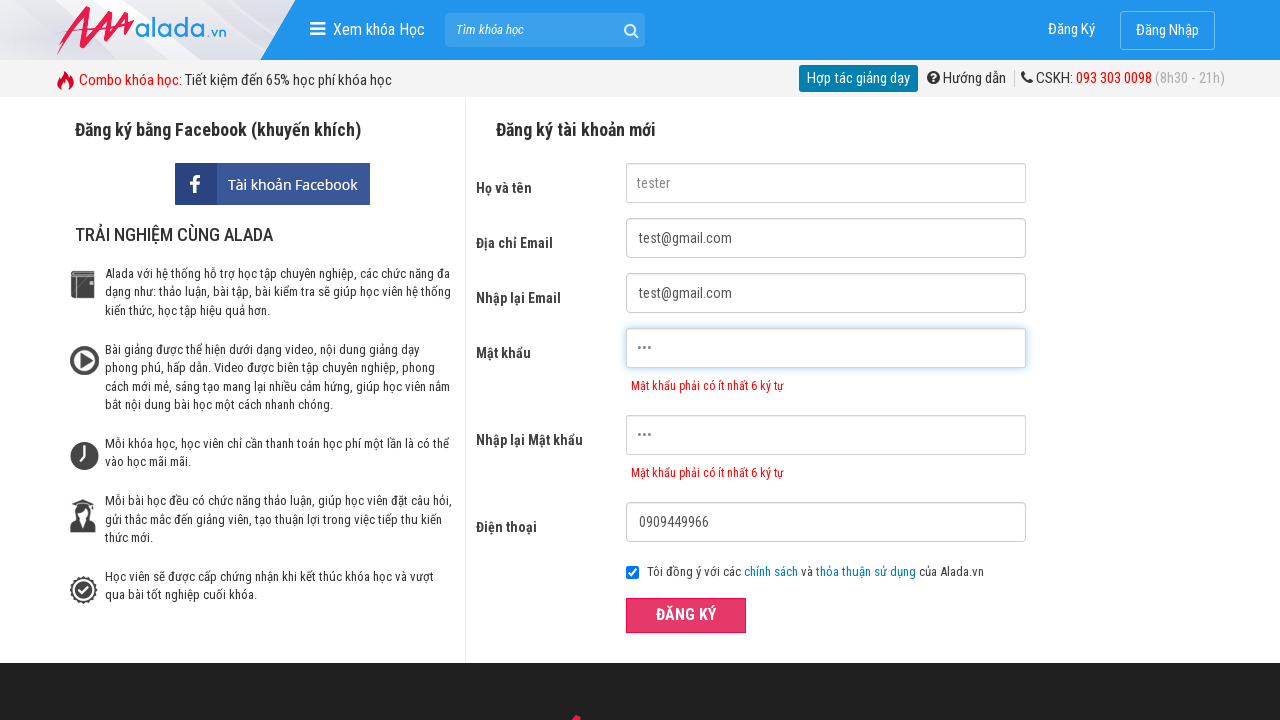

Password length validation error message appeared
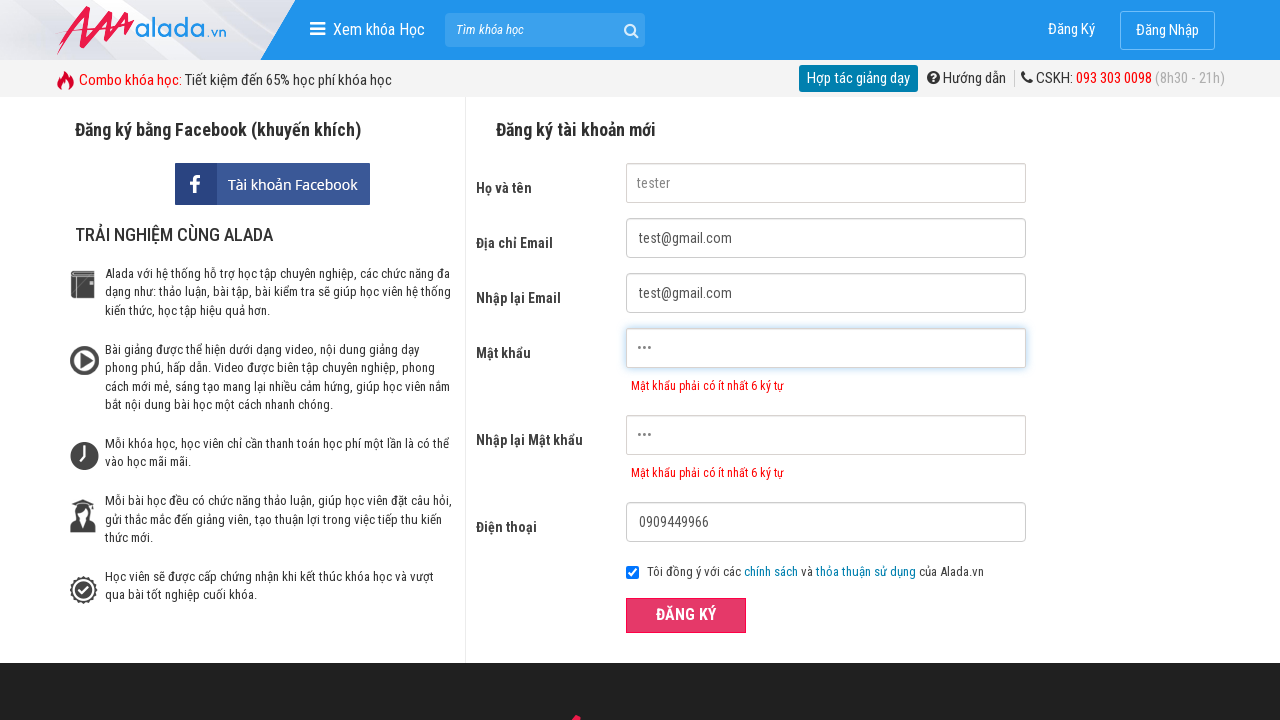

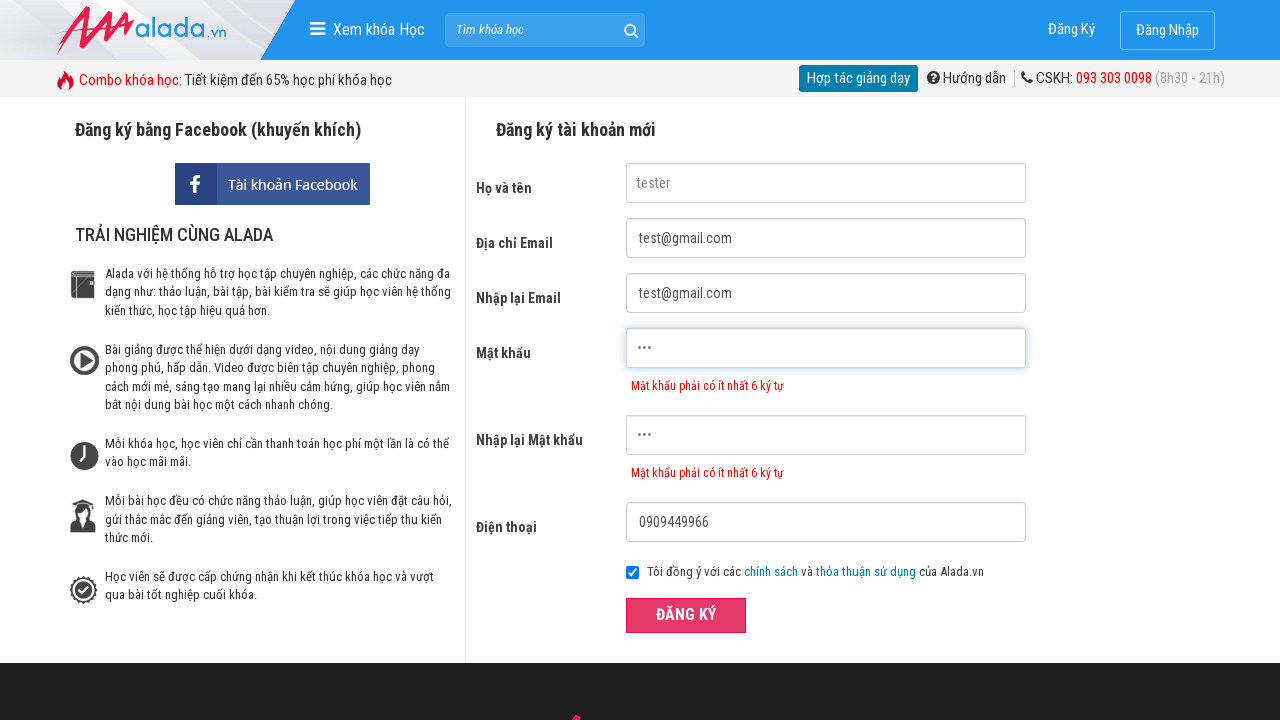